Solves a mathematical captcha by reading a value, calculating a mathematical expression, filling the result, selecting checkboxes and radio buttons, then submitting the form

Starting URL: https://suninjuly.github.io/math.html

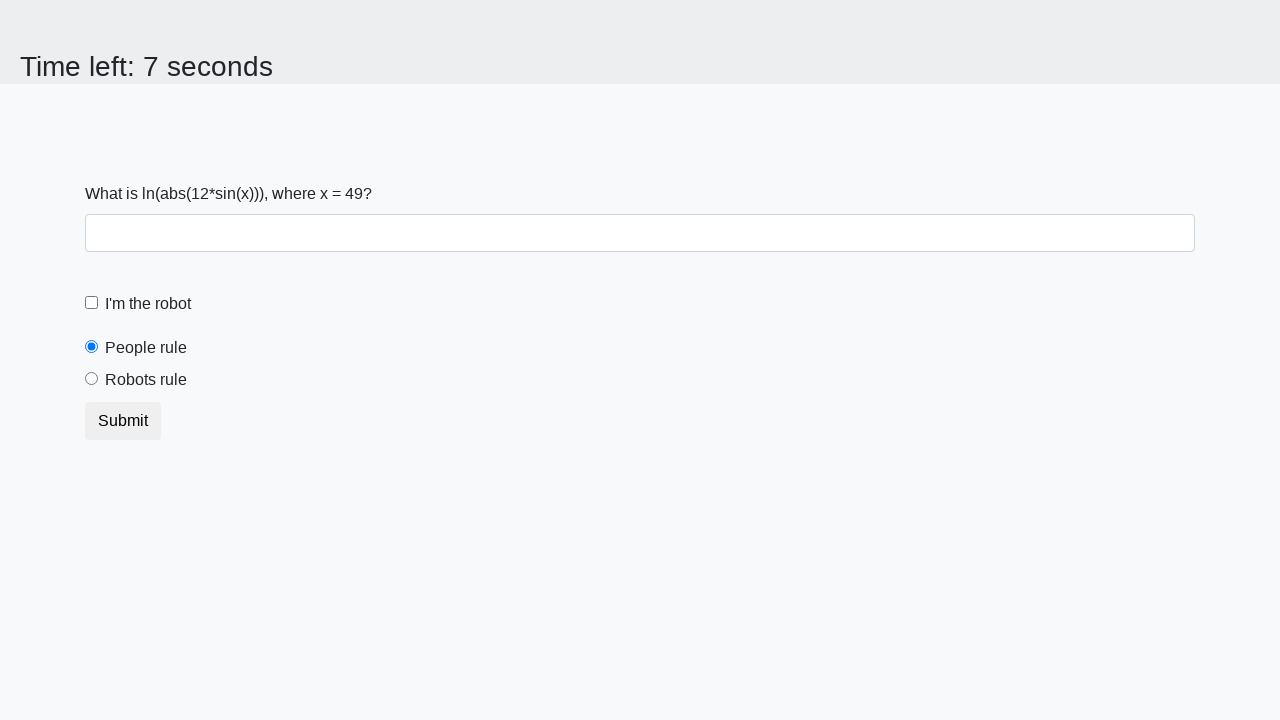

Located the input value element
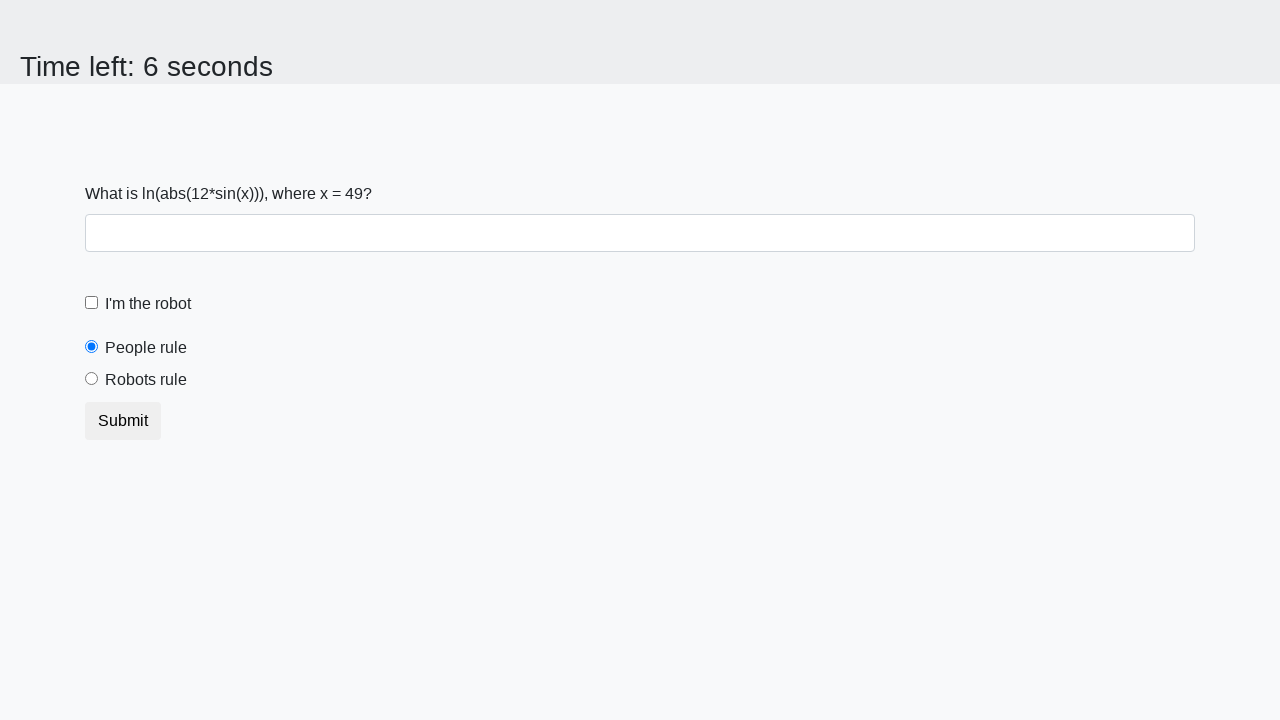

Extracted value from page: 49
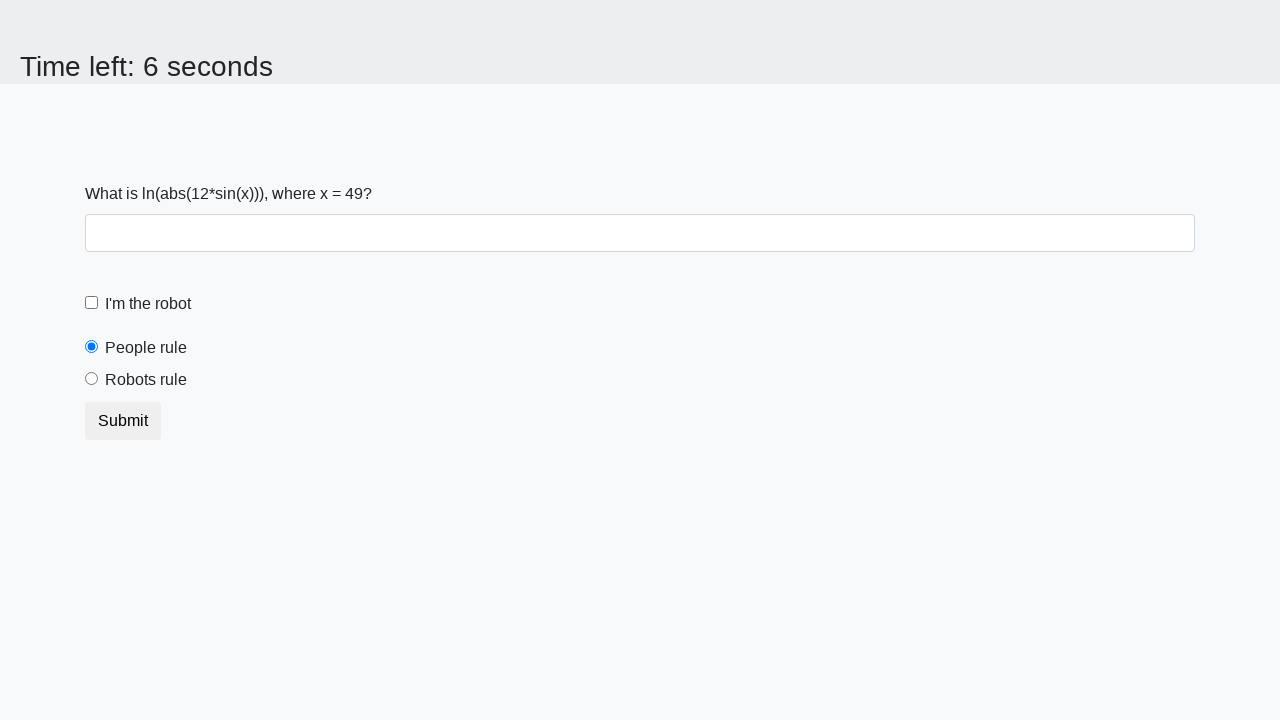

Calculated mathematical expression result: 2.437555734799846
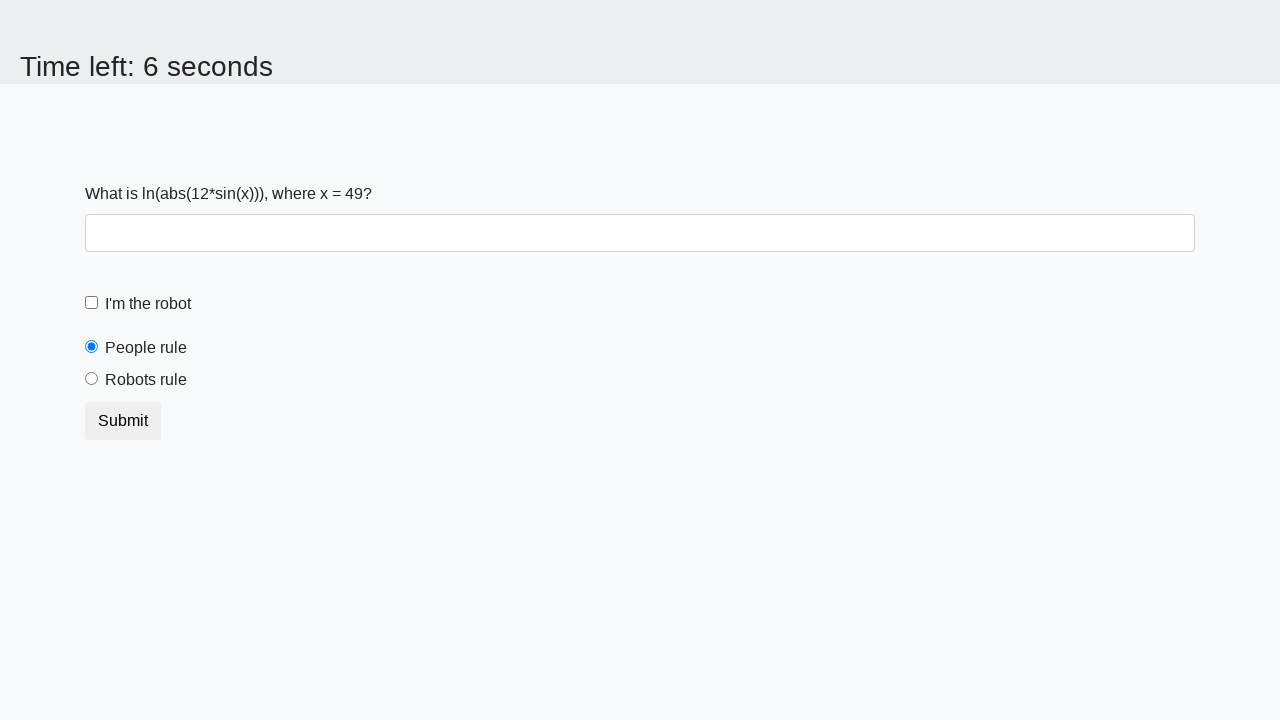

Filled result field with calculated value: 2.437555734799846 on input.form-control
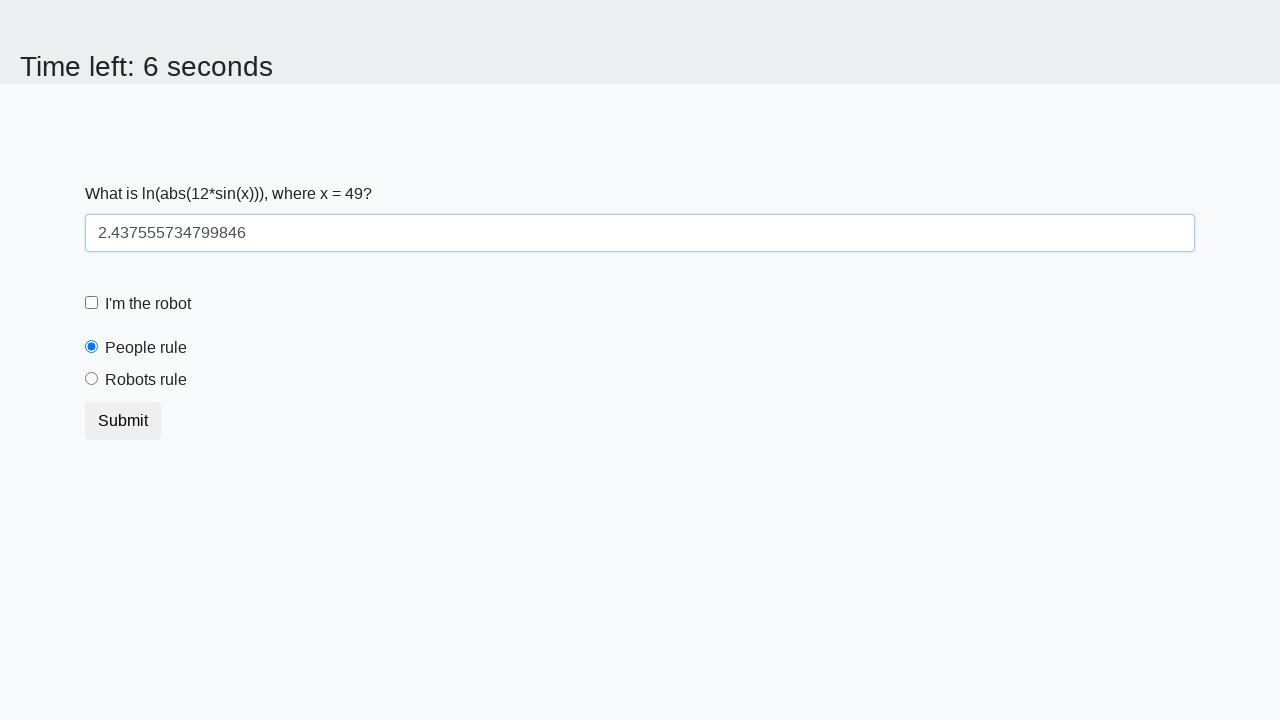

Clicked robot checkbox at (148, 304) on [for='robotCheckbox']
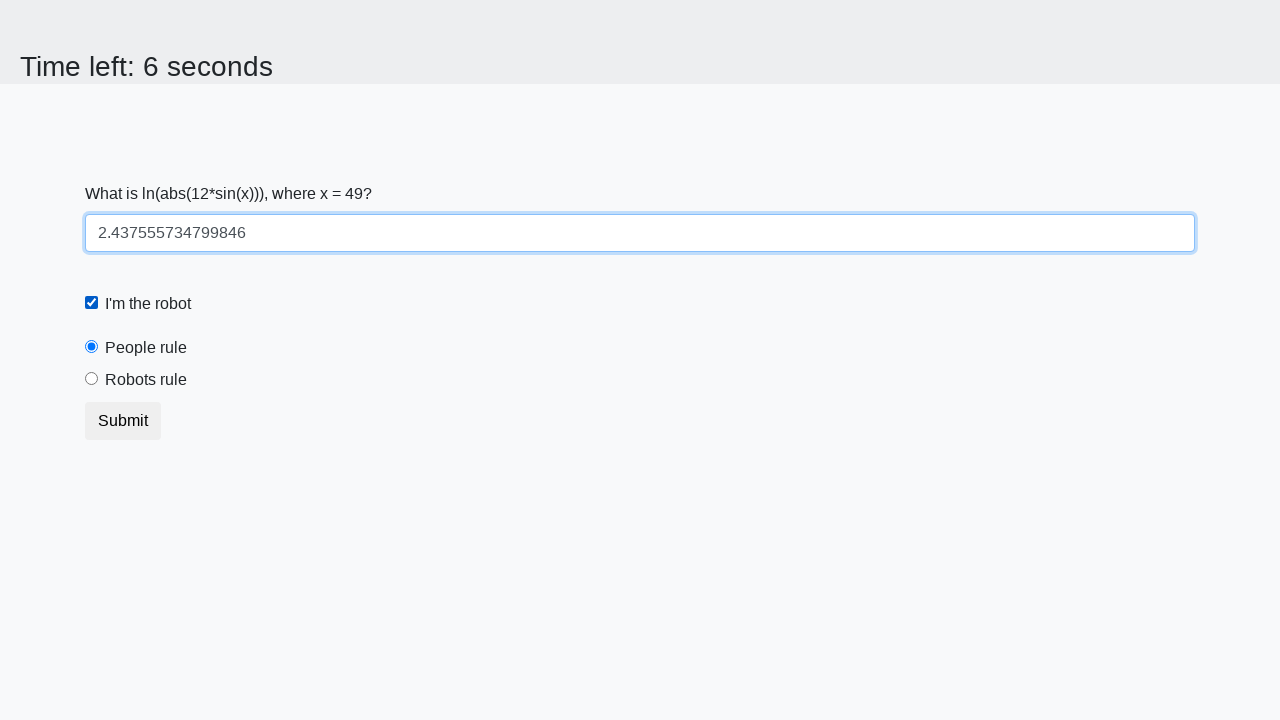

Selected robots rule radio button at (92, 379) on #robotsRule
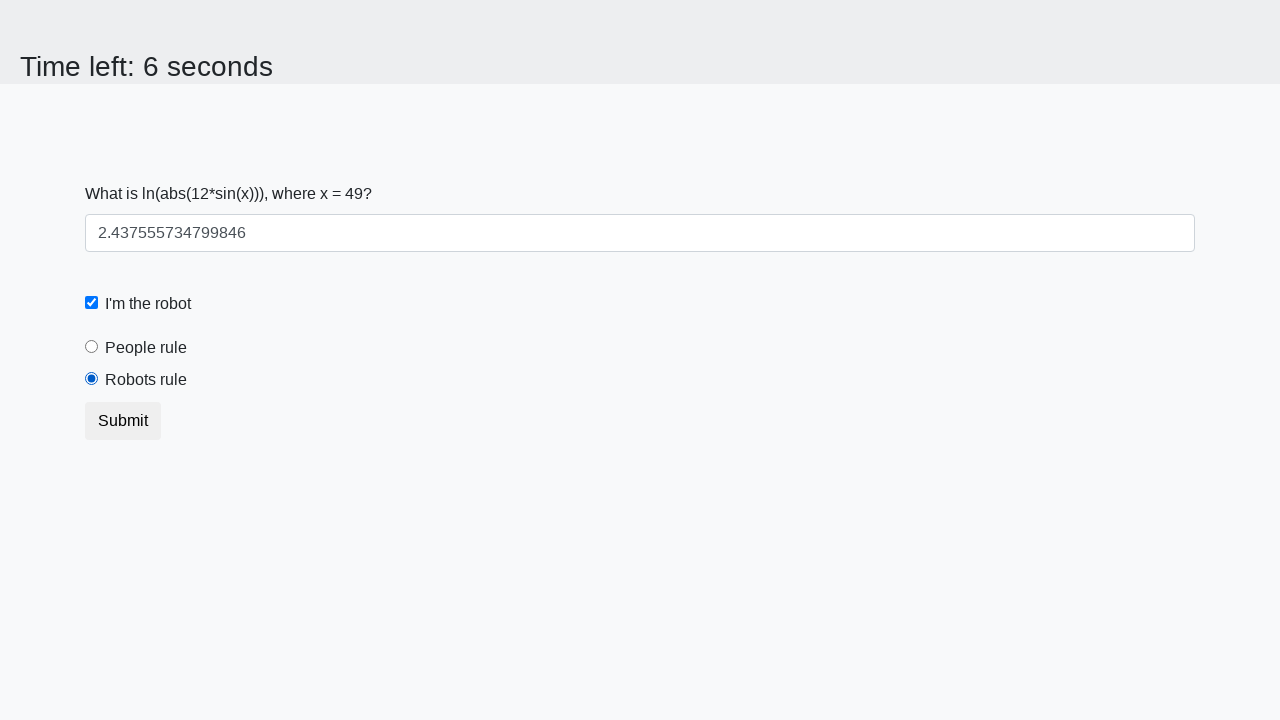

Clicked submit button at (123, 421) on .btn
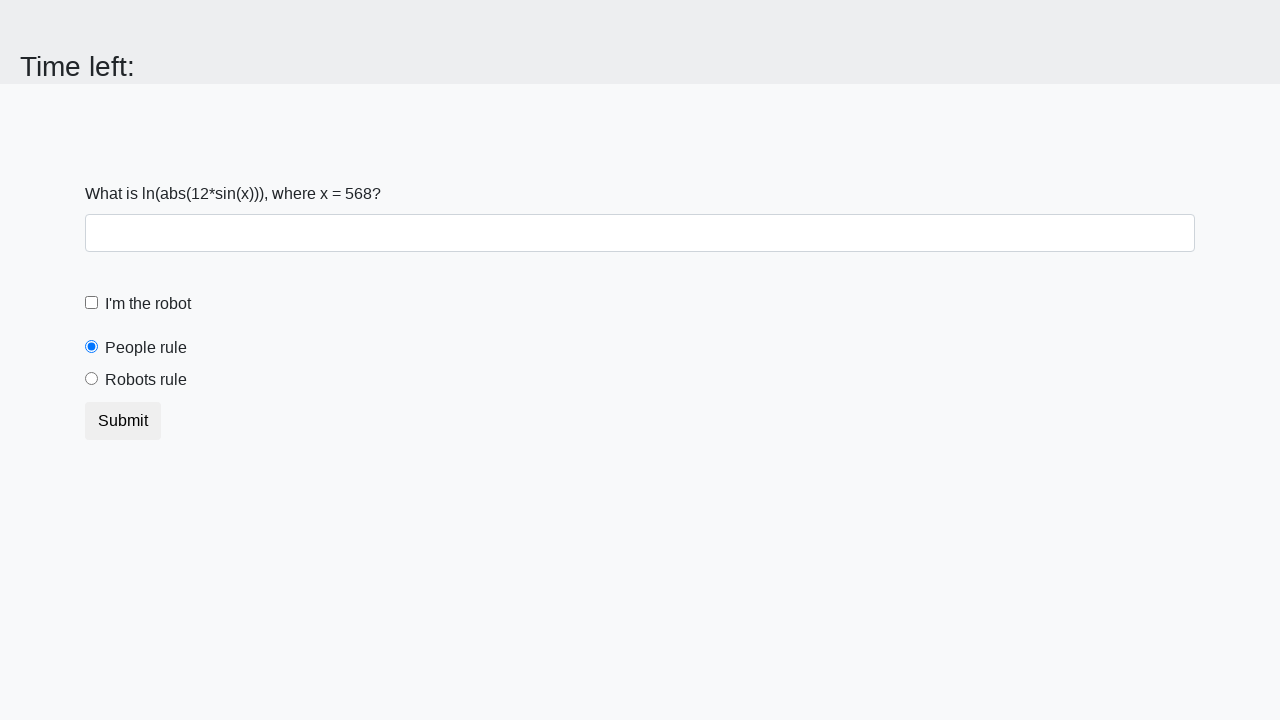

Waited for form submission to complete
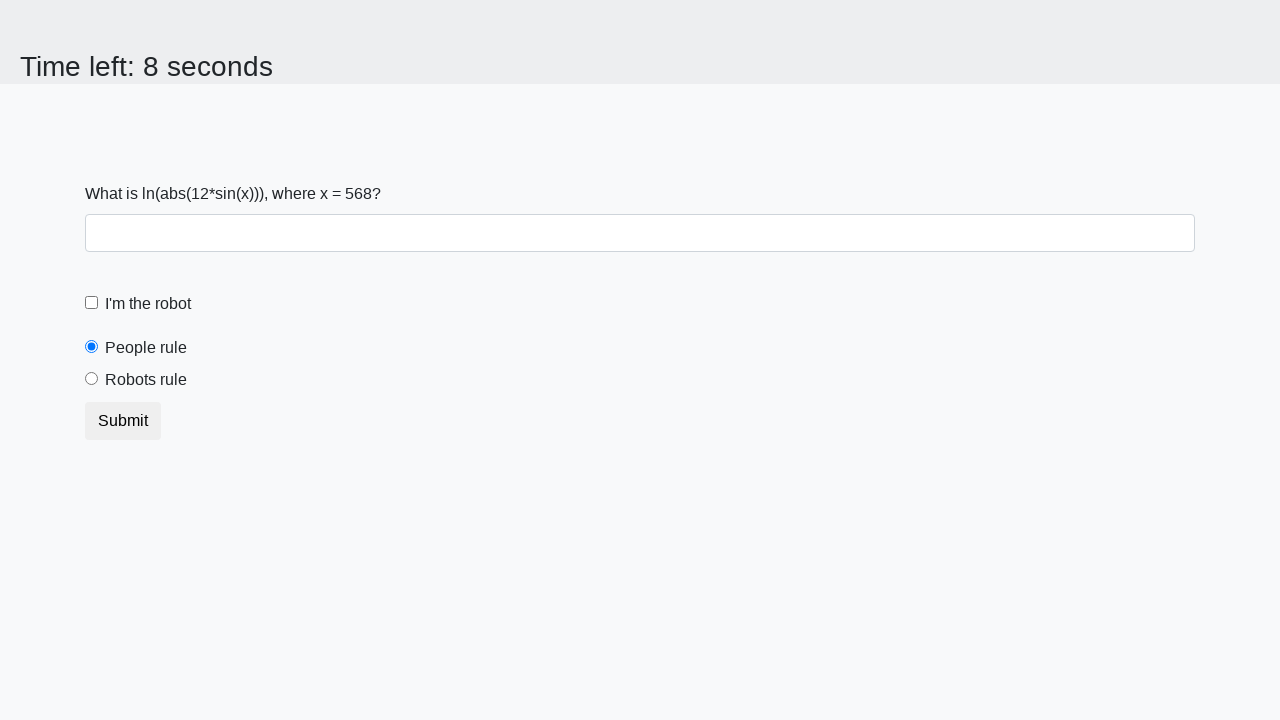

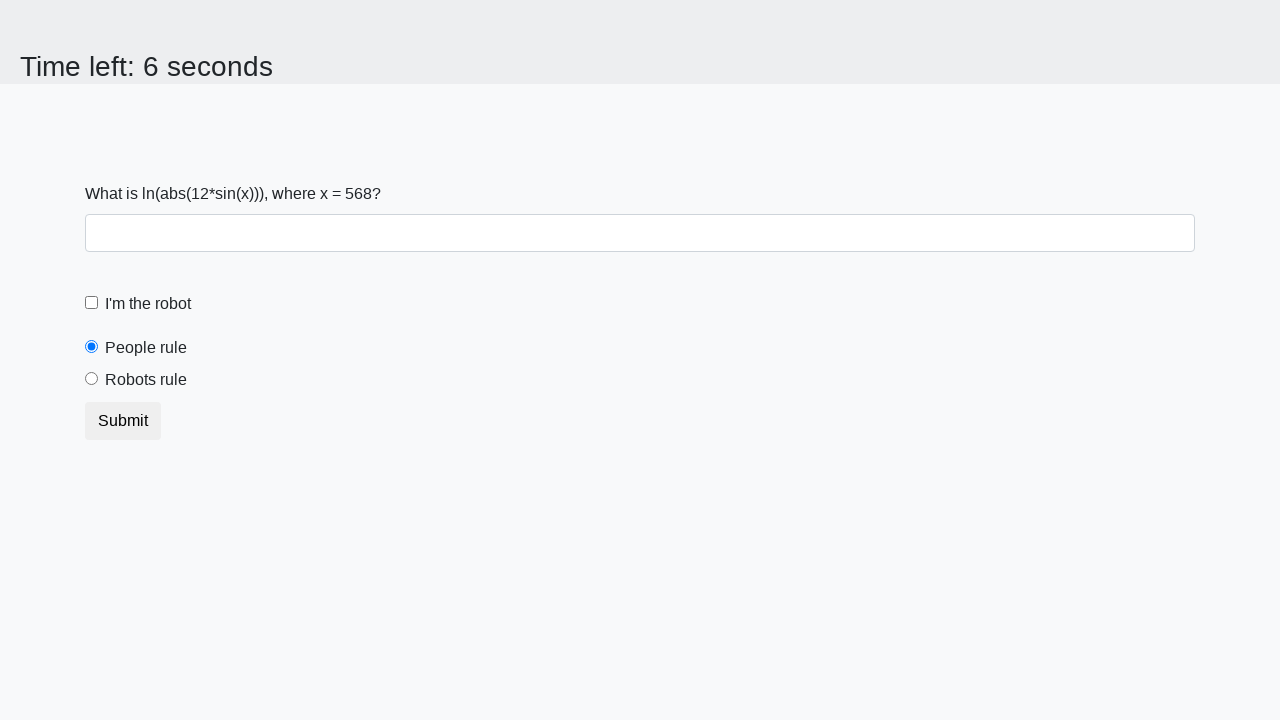